Tests AJAX functionality by clicking a button and waiting for a success message to appear after the asynchronous request completes

Starting URL: http://uitestingplayground.com/ajax

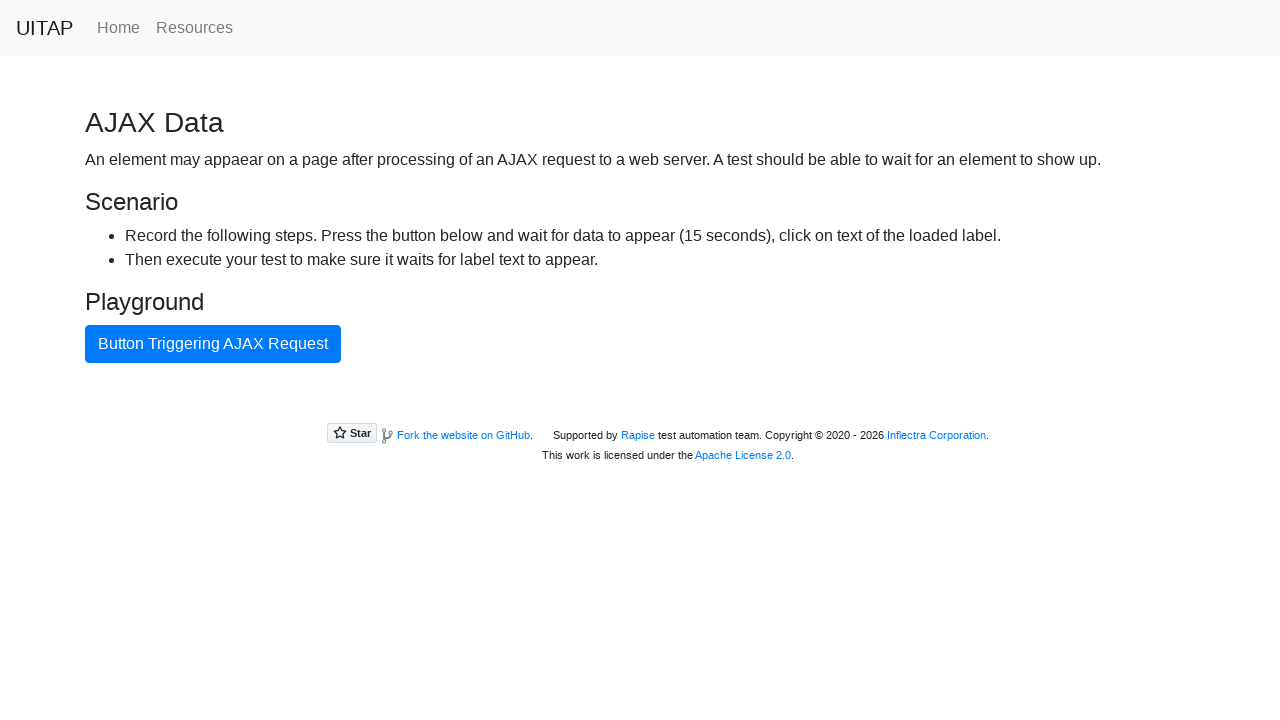

Clicked the blue AJAX button at (213, 344) on #ajaxButton
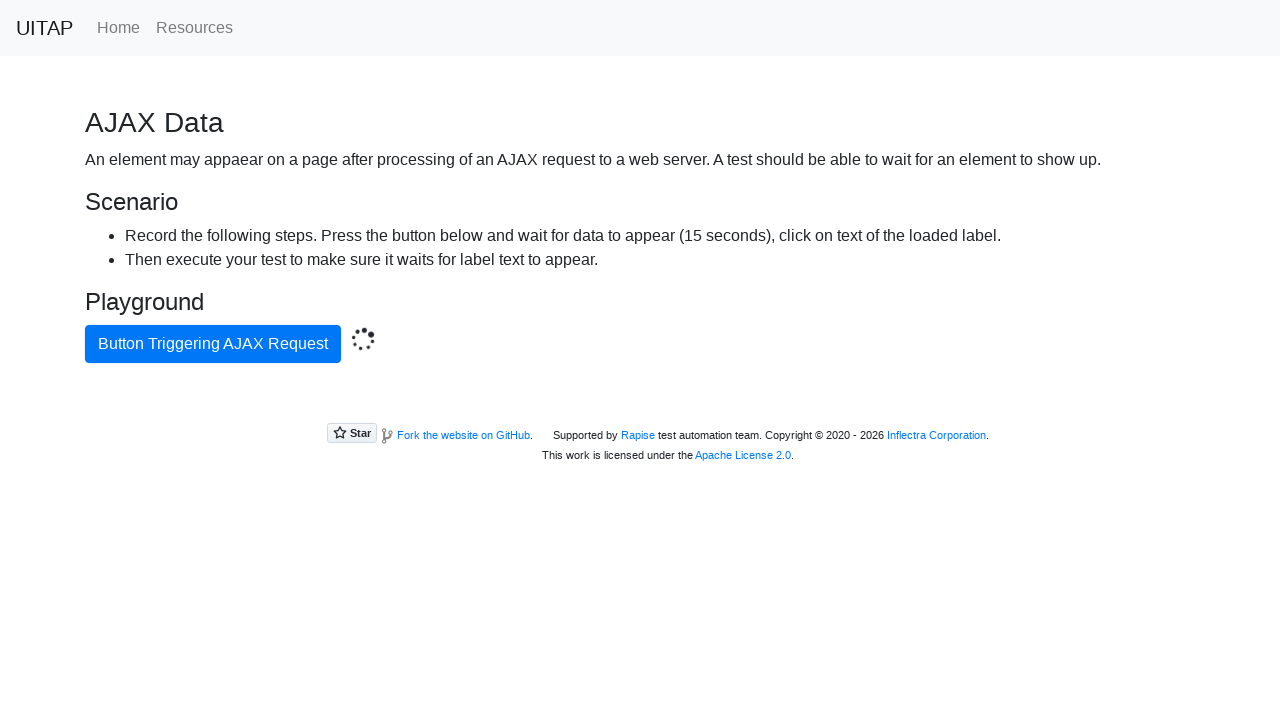

AJAX request completed and success message appeared
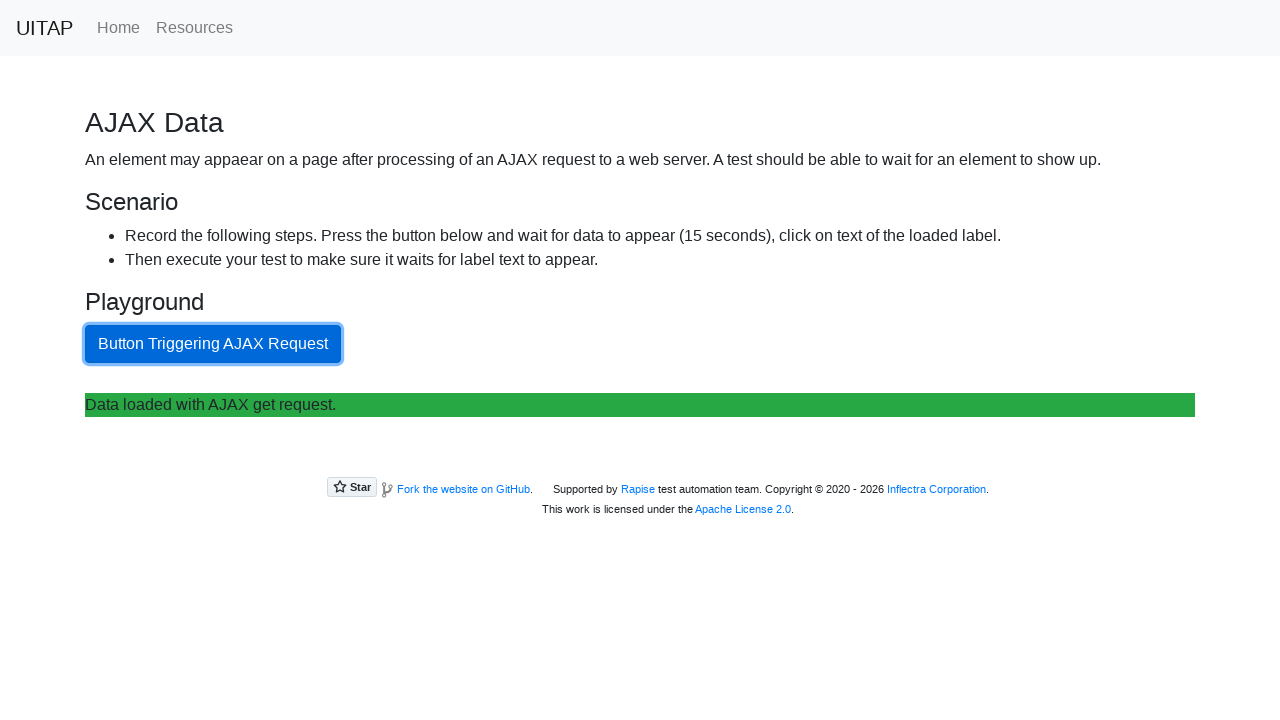

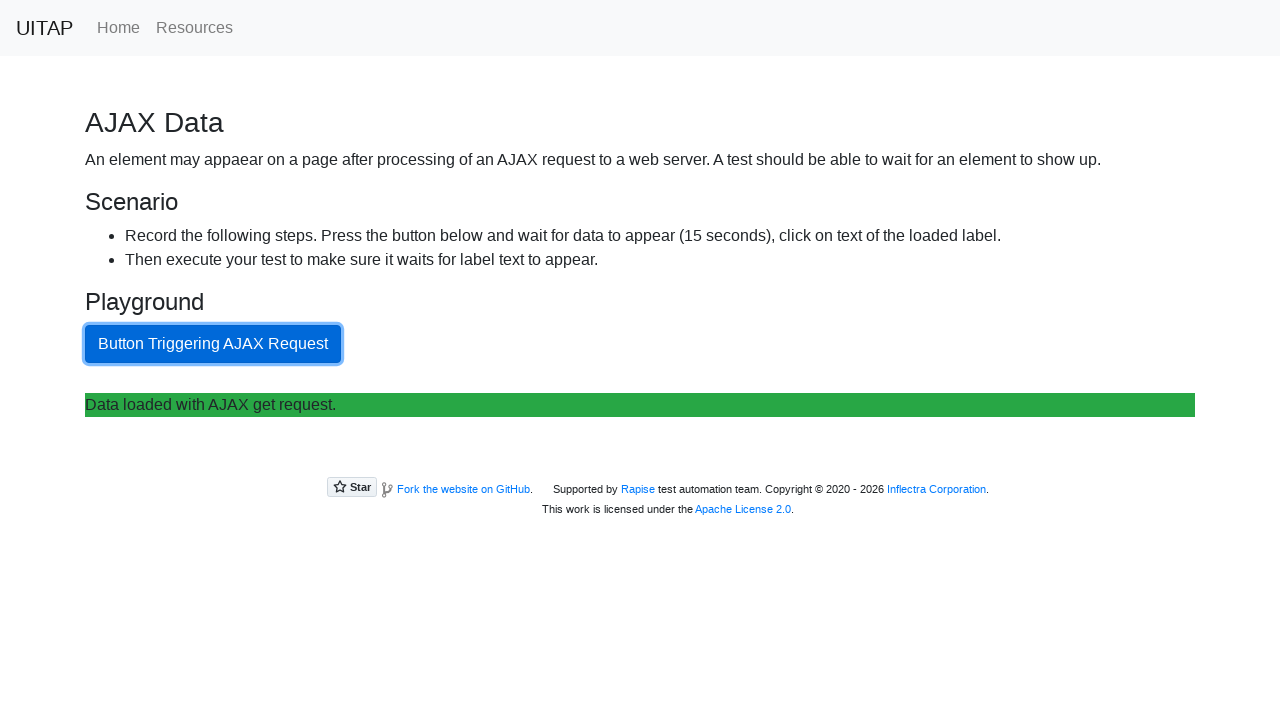